Tests search functionality by entering a search query and clicking the search button

Starting URL: https://demo-opencart.ru/

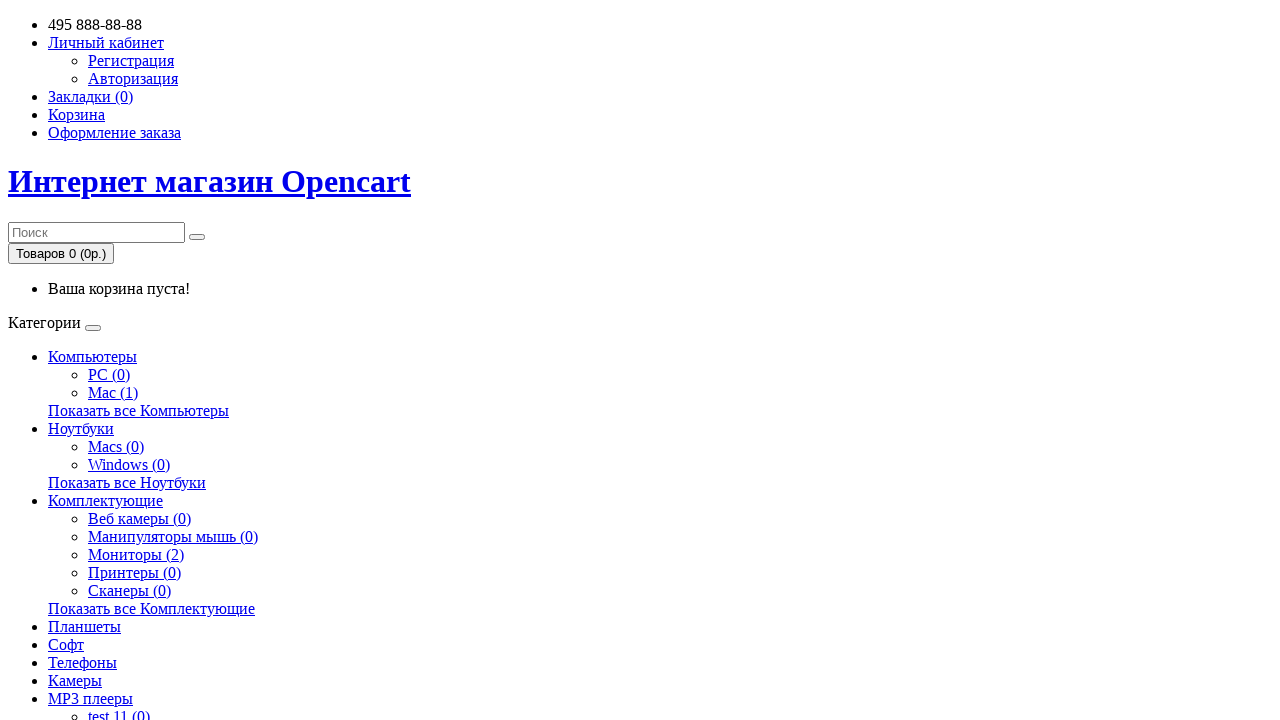

Filled search field with 'MacBook' on input[name='search']
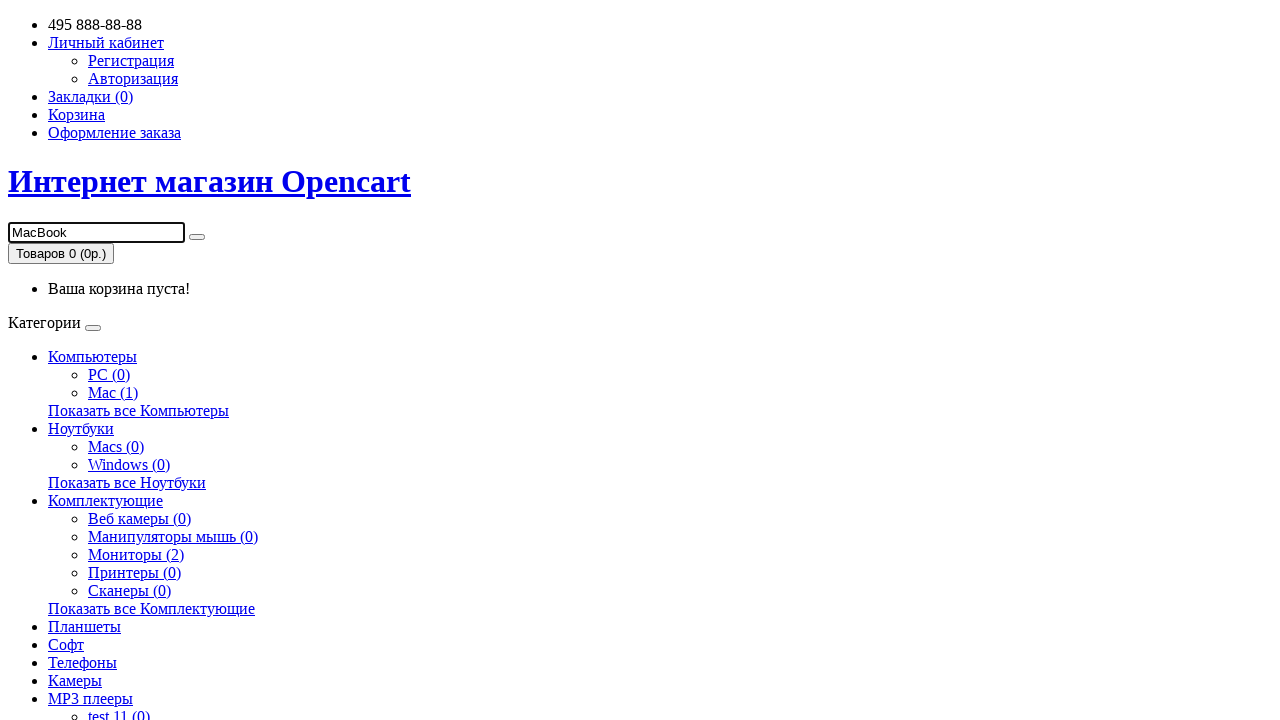

Clicked search button to execute search at (197, 237) on div.container div.row div.col-sm-5 div.input-group span.input-group-btn button.b
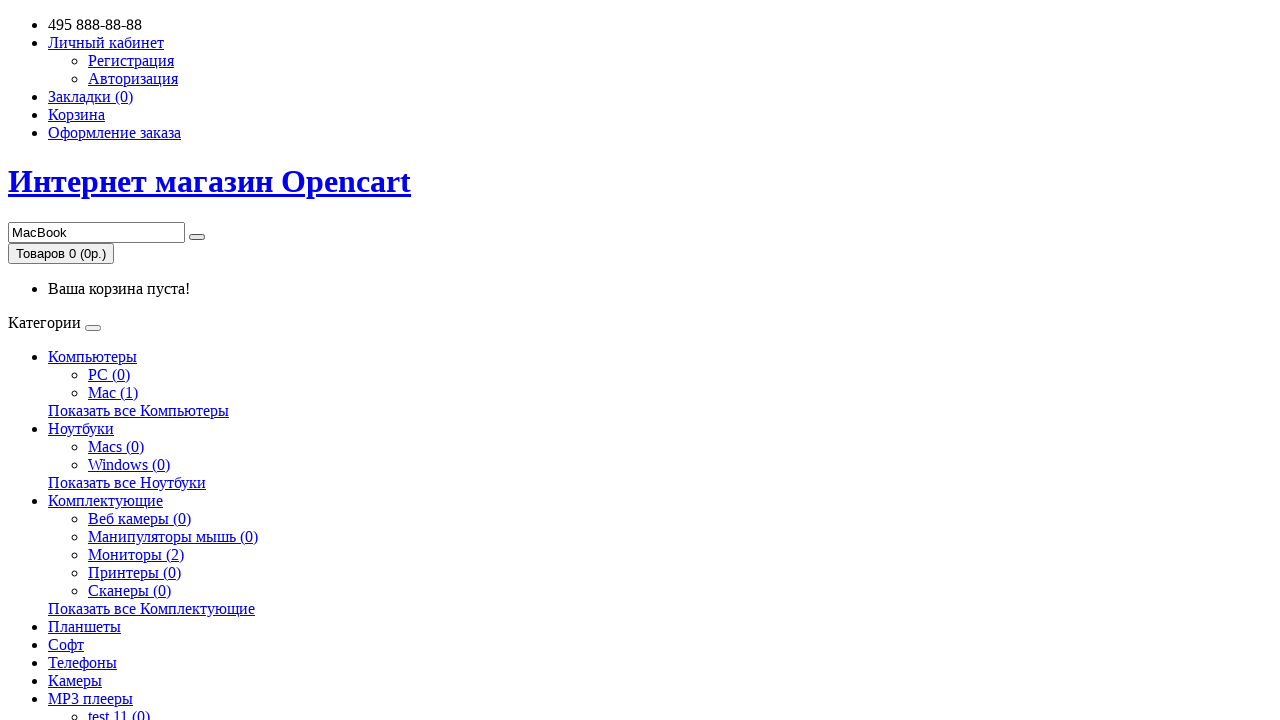

Search results page loaded successfully
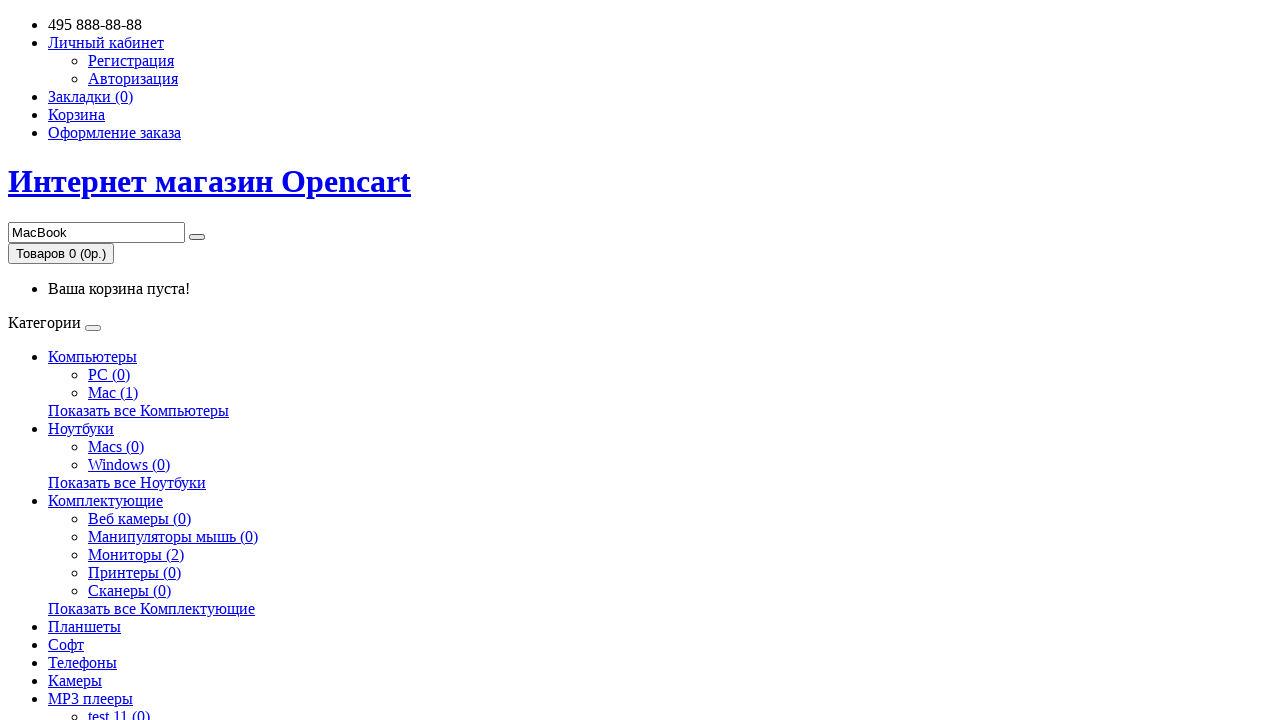

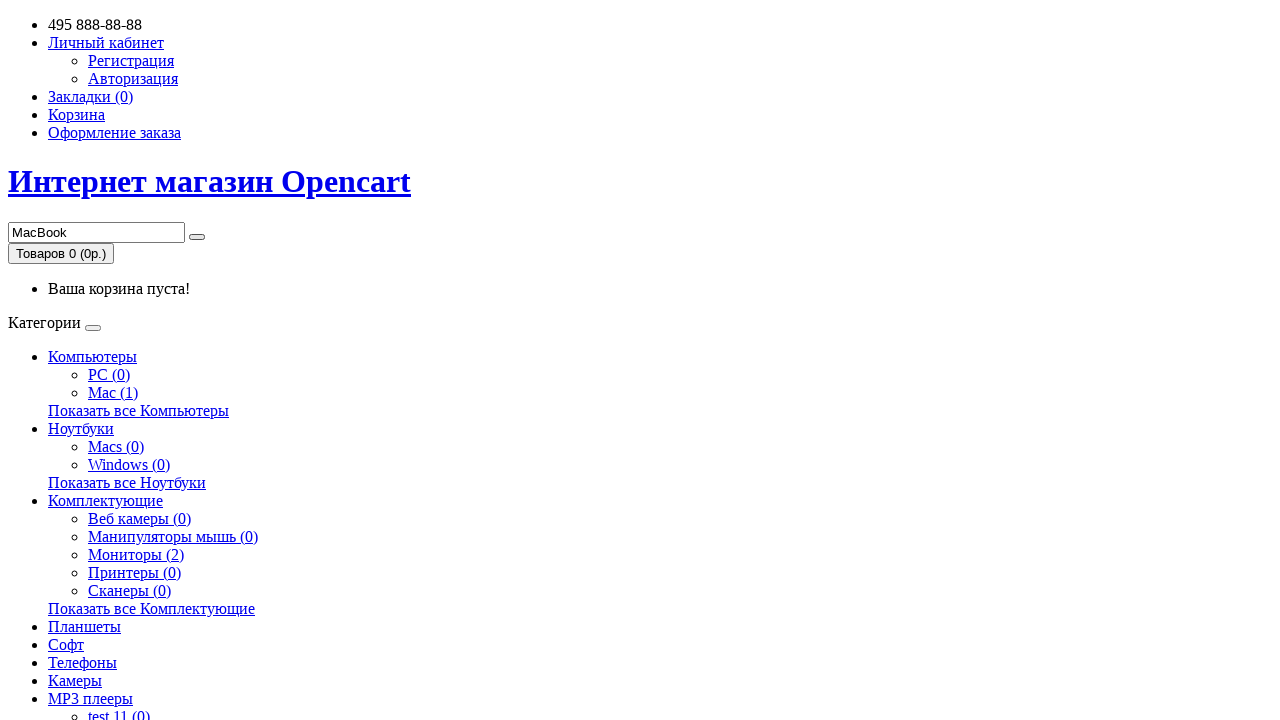